Tests adding todo items by creating two todos and verifying they appear in the list

Starting URL: https://demo.playwright.dev/todomvc

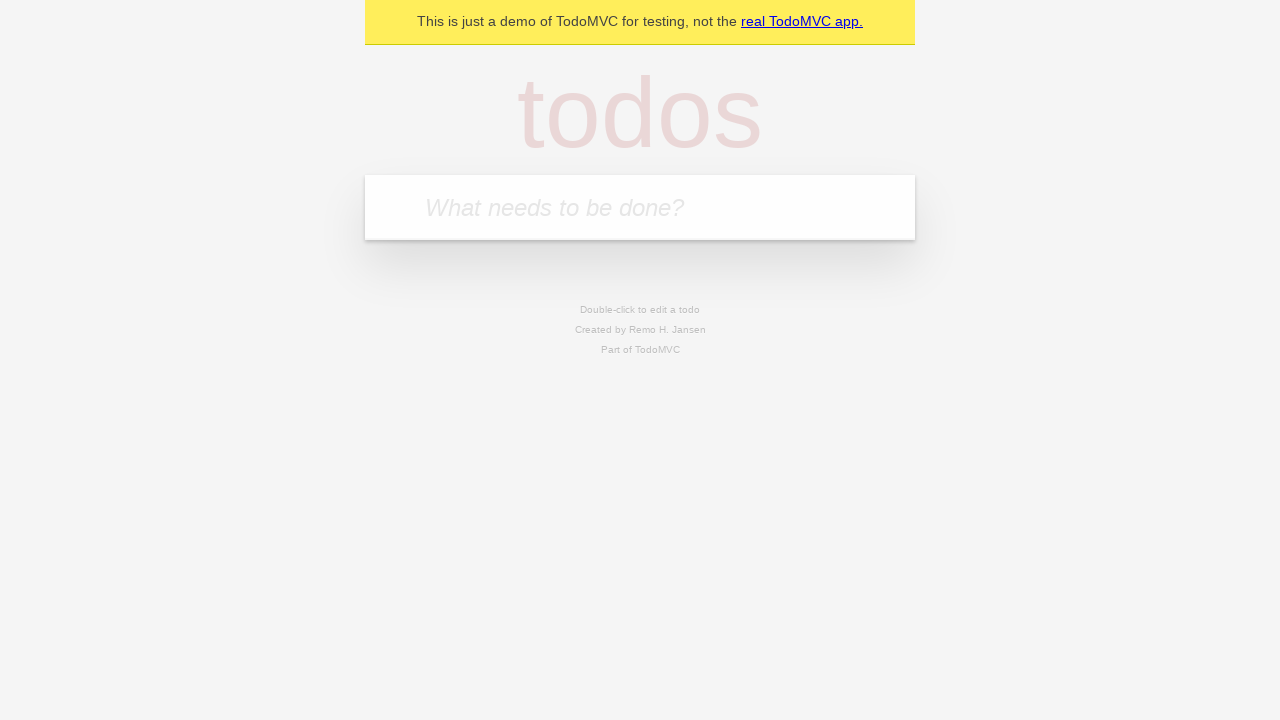

Filled new-todo input with 'buy some cheese' on .new-todo
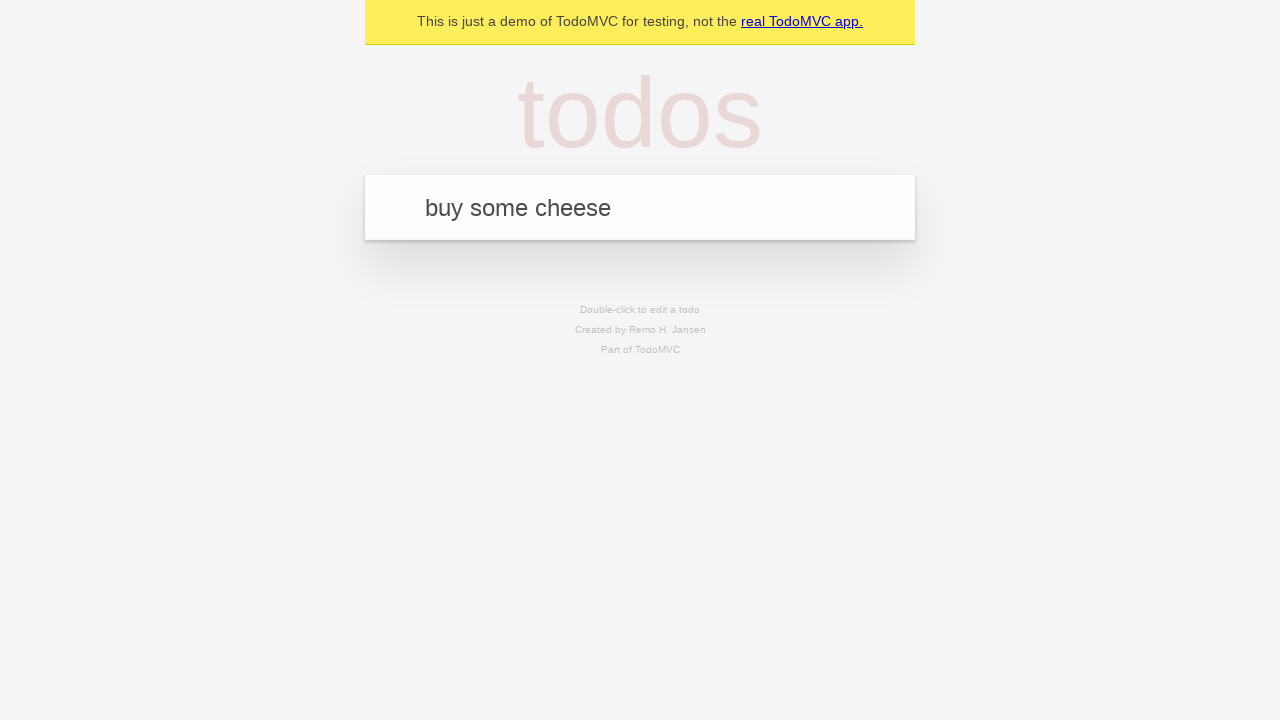

Pressed Enter to create first todo on .new-todo
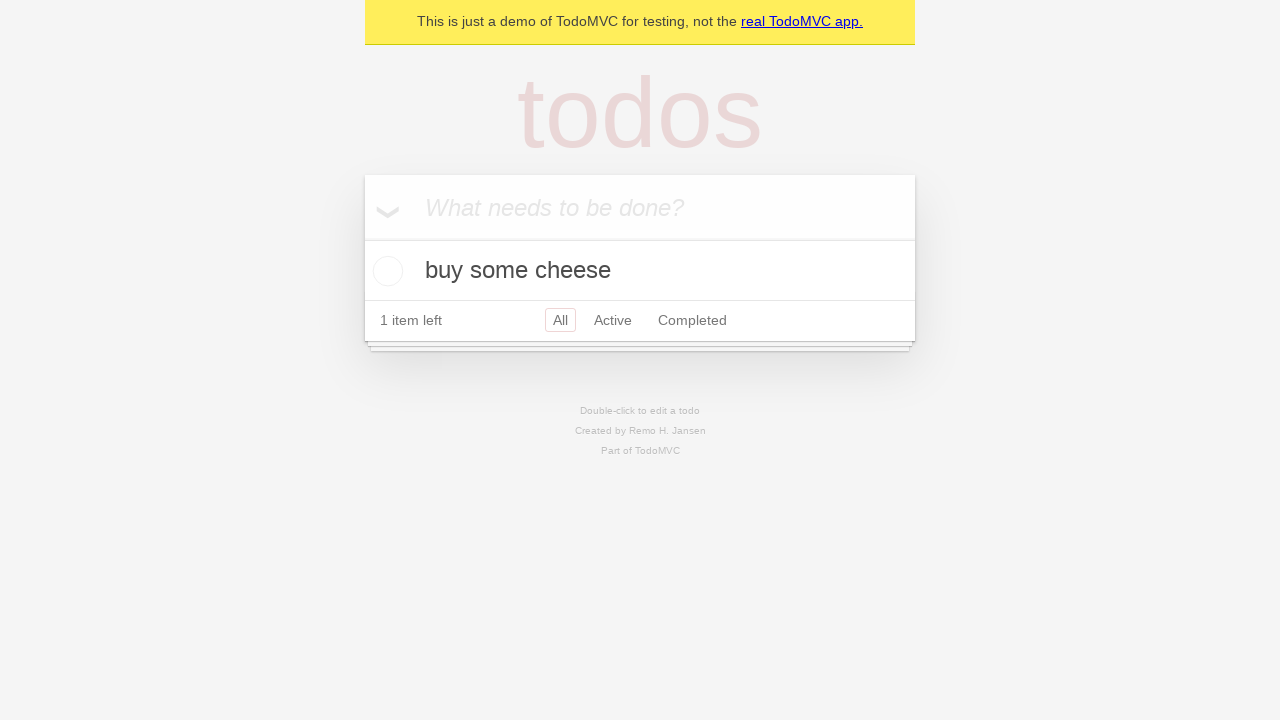

First todo appeared in the list
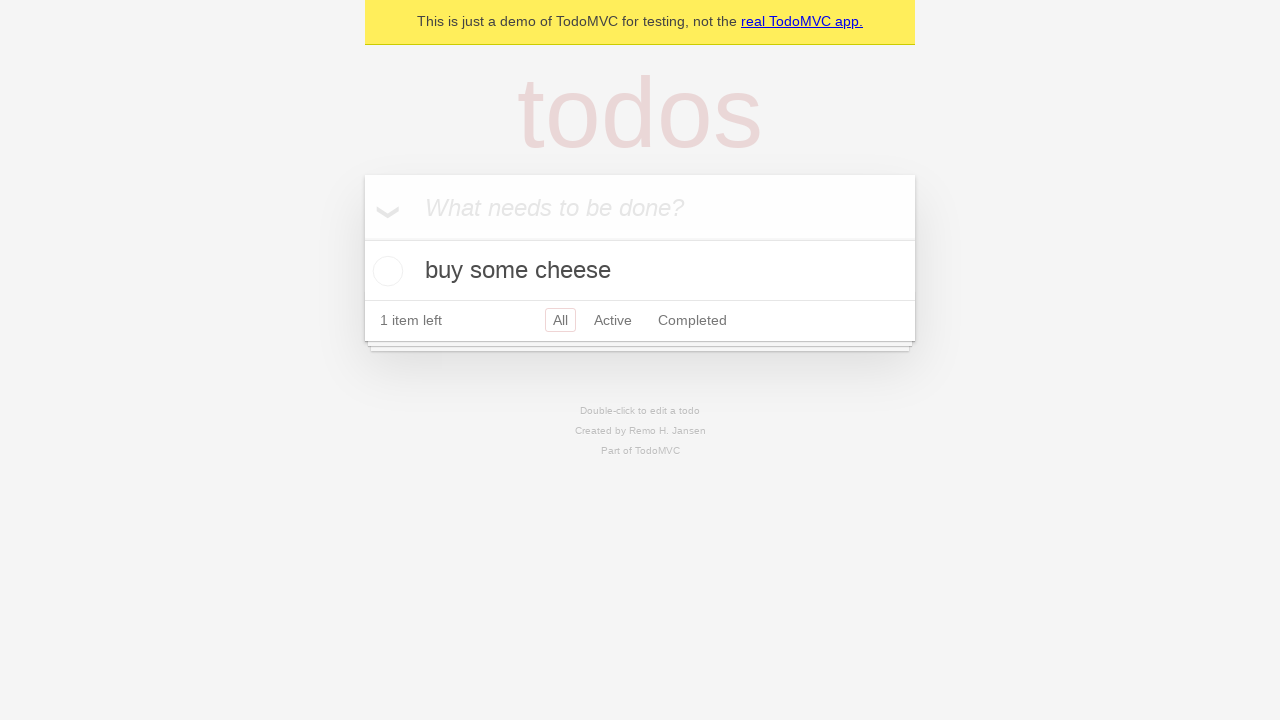

Filled new-todo input with 'feed the cat' on .new-todo
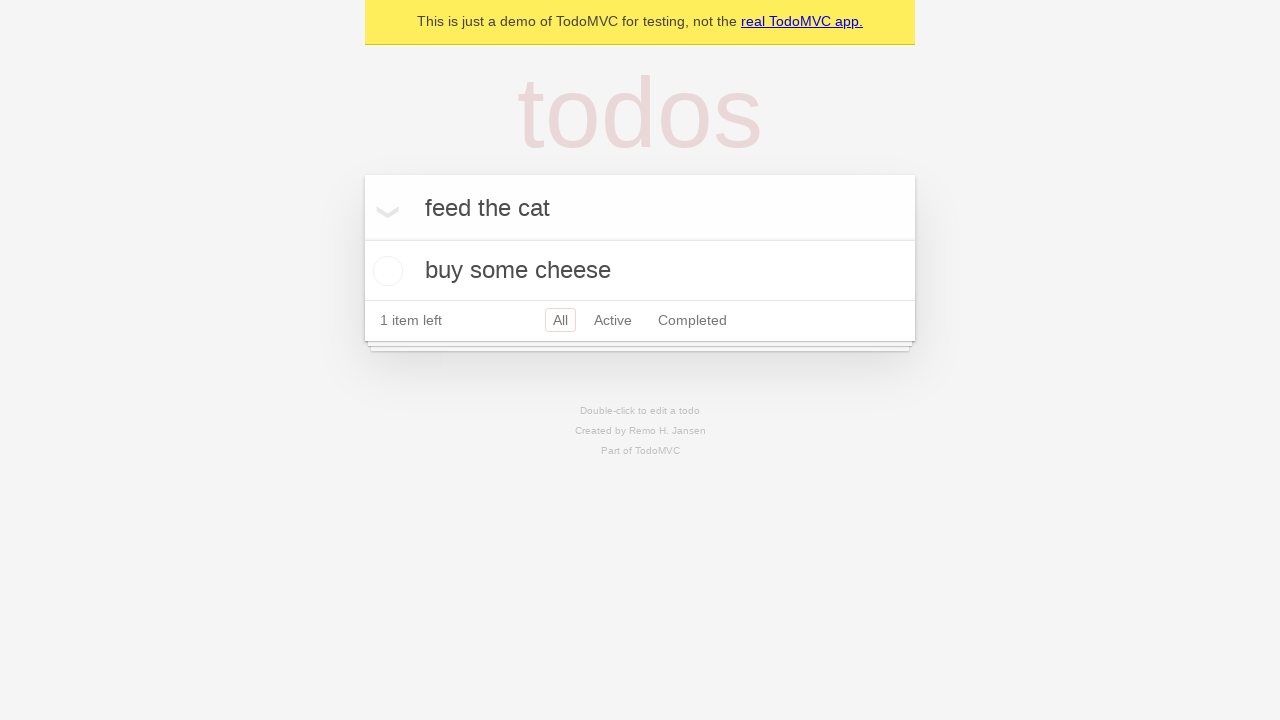

Pressed Enter to create second todo on .new-todo
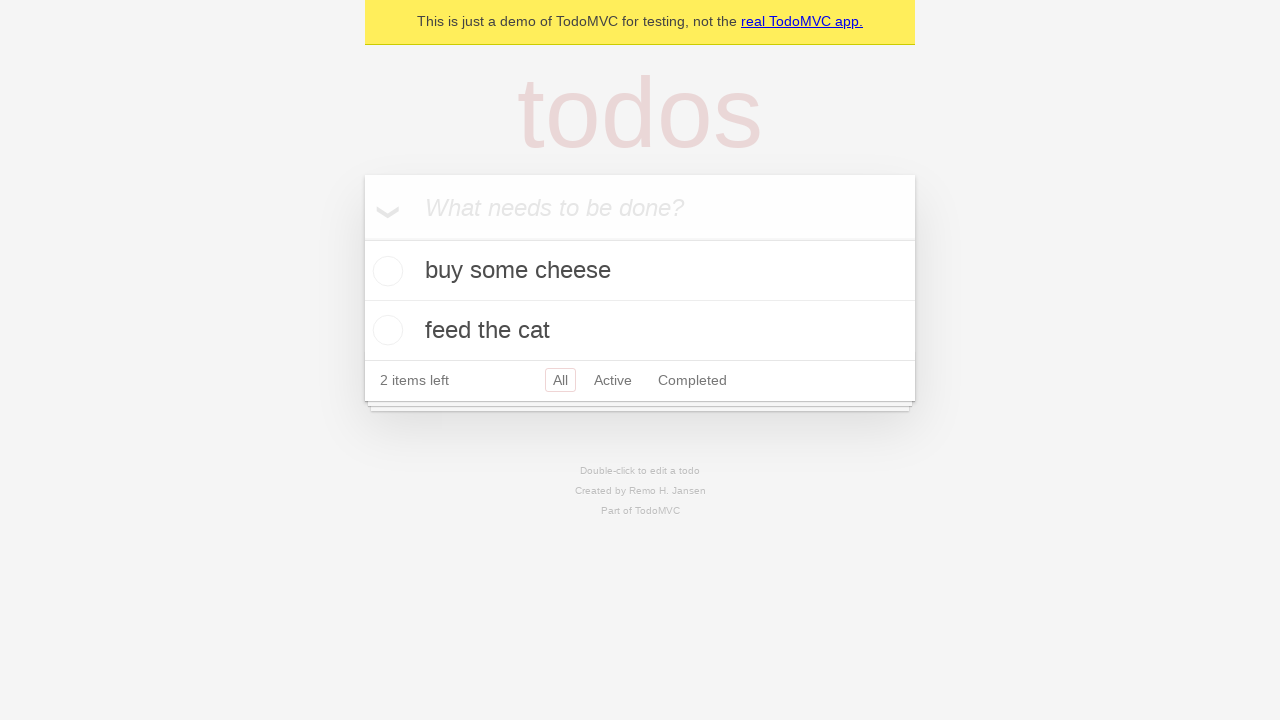

Second todo appeared in the list, verified both todos are present
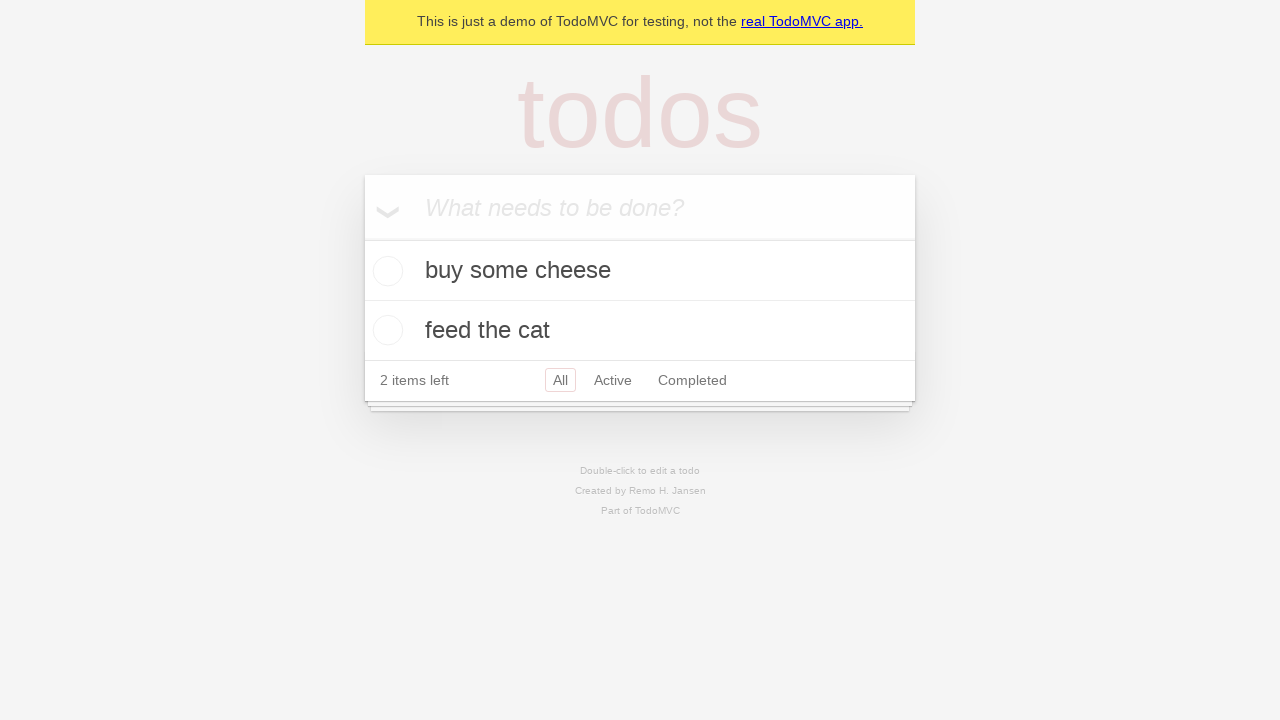

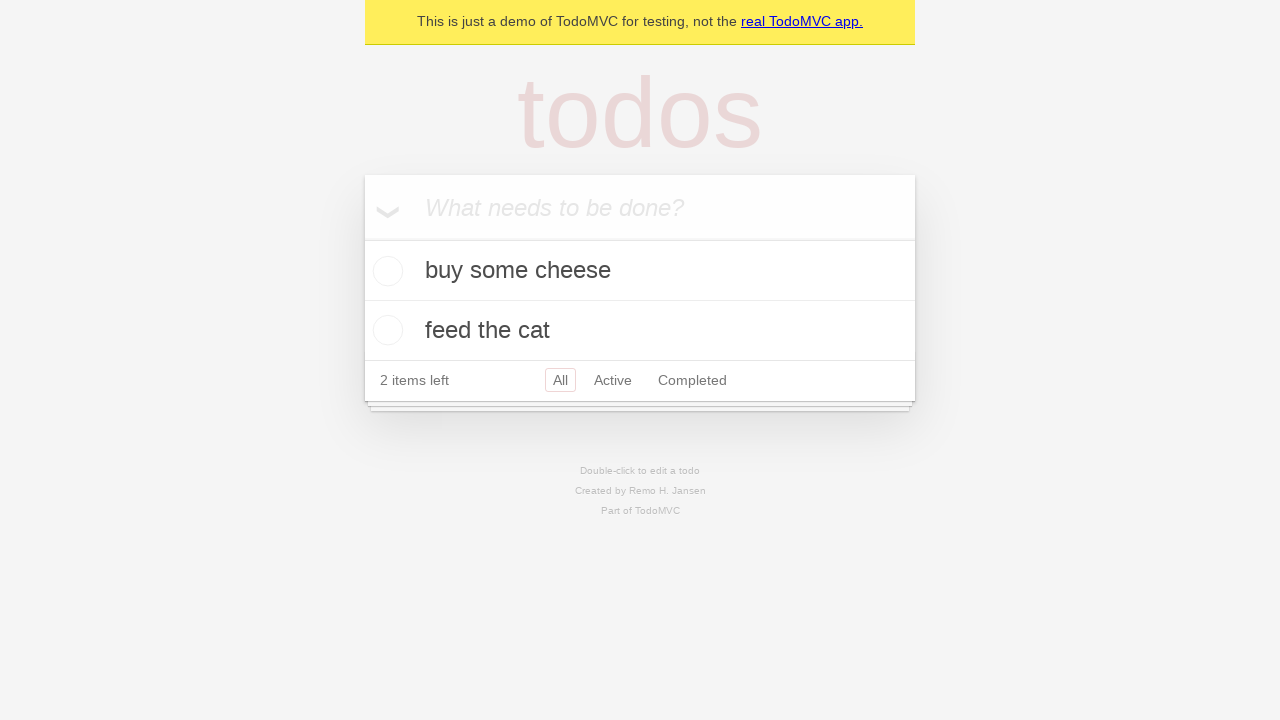